Tests table sorting functionality by clicking the Due column header and verifying the values are sorted in ascending order

Starting URL: http://the-internet.herokuapp.com/tables

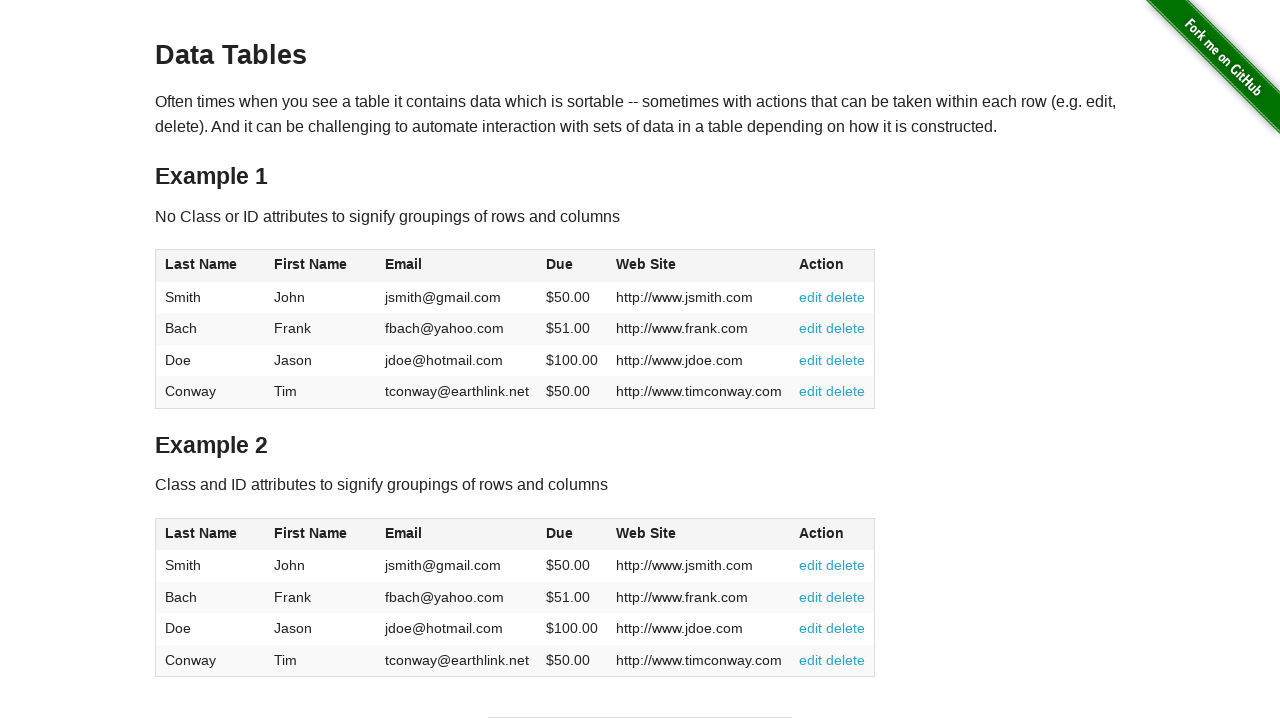

Clicked Due column header to sort table at (572, 266) on #table1 thead tr th:nth-of-type(4)
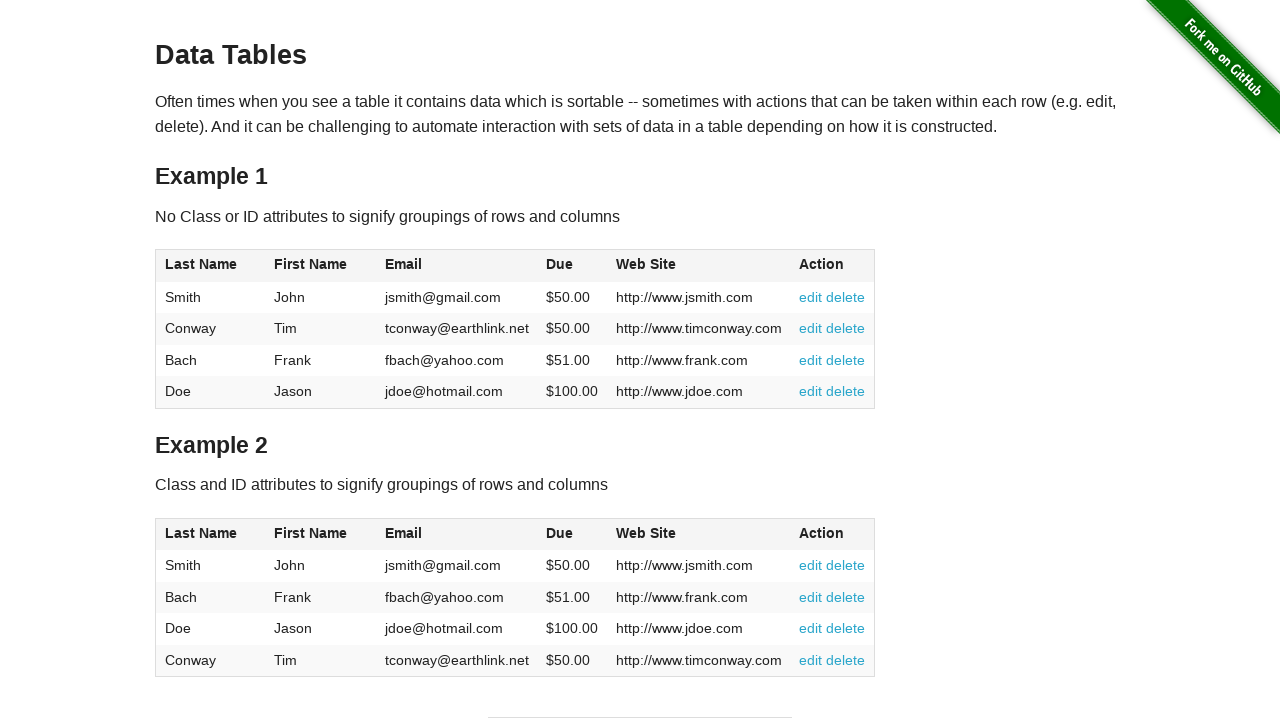

Table sorted and Due column values are now visible in ascending order
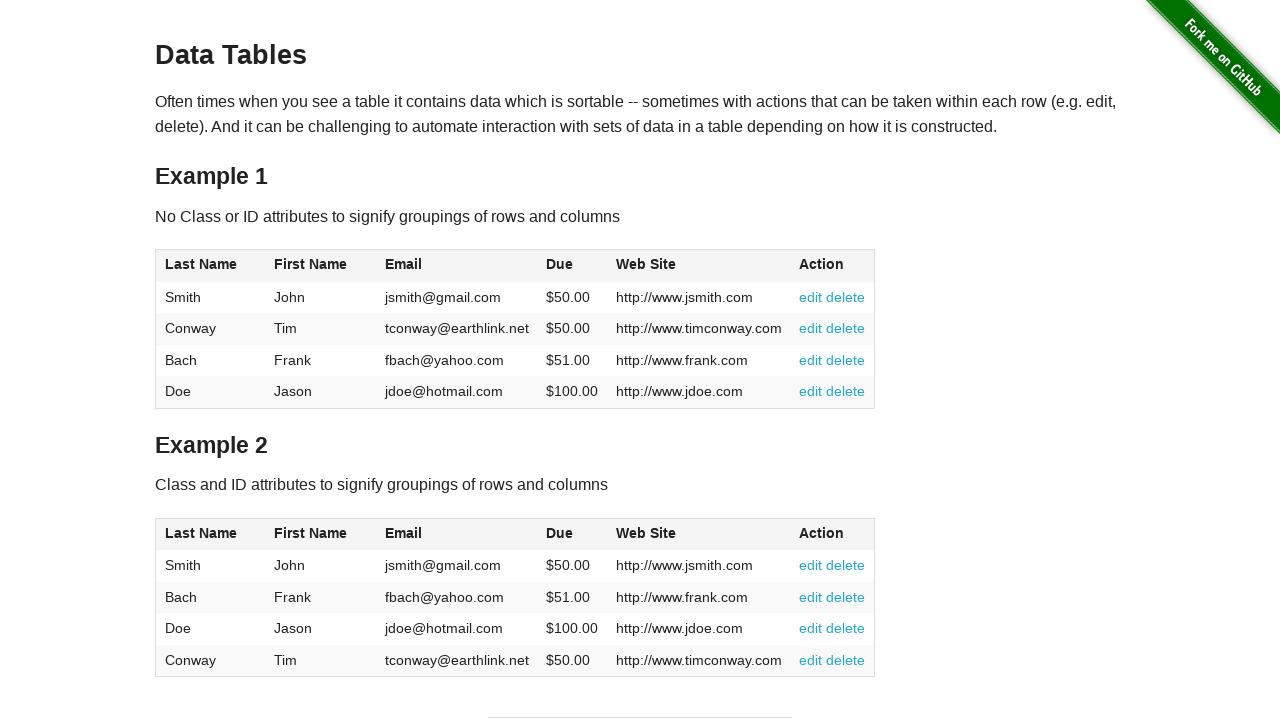

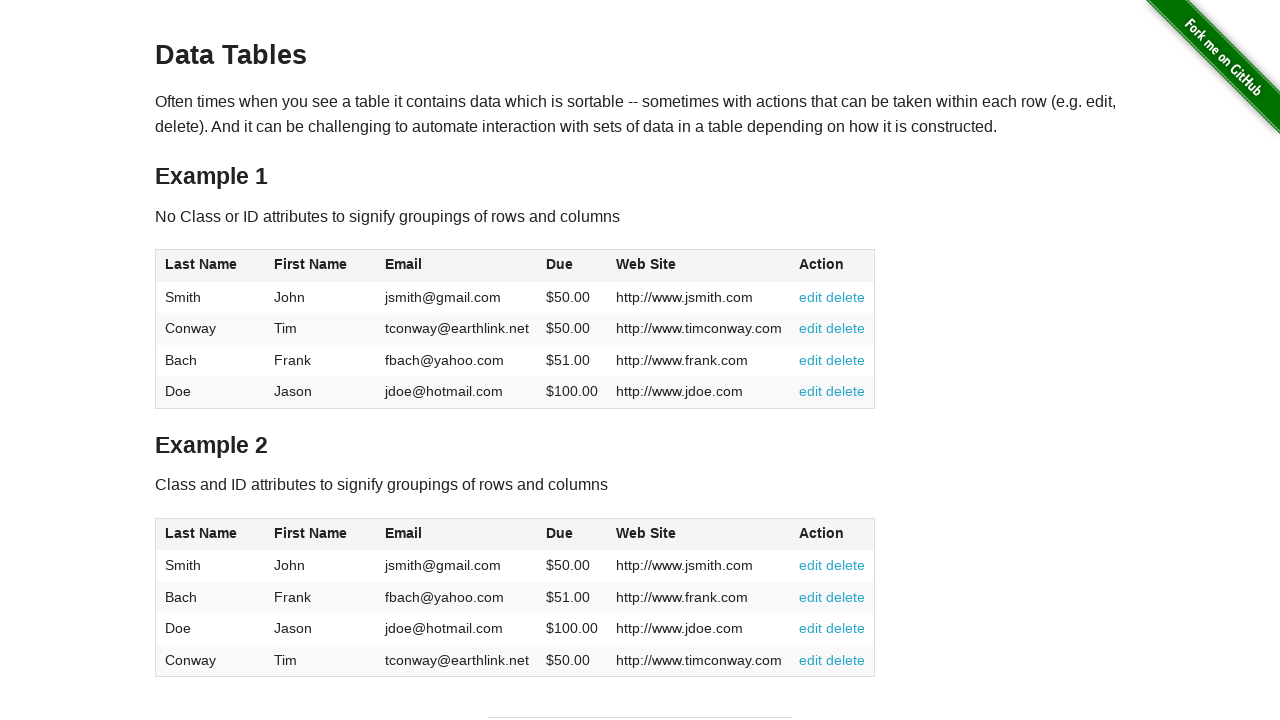